Tests dev.to search functionality by searching for "playwright", waiting for article results to load, and clicking on the first article to verify navigation works.

Starting URL: https://dev.to

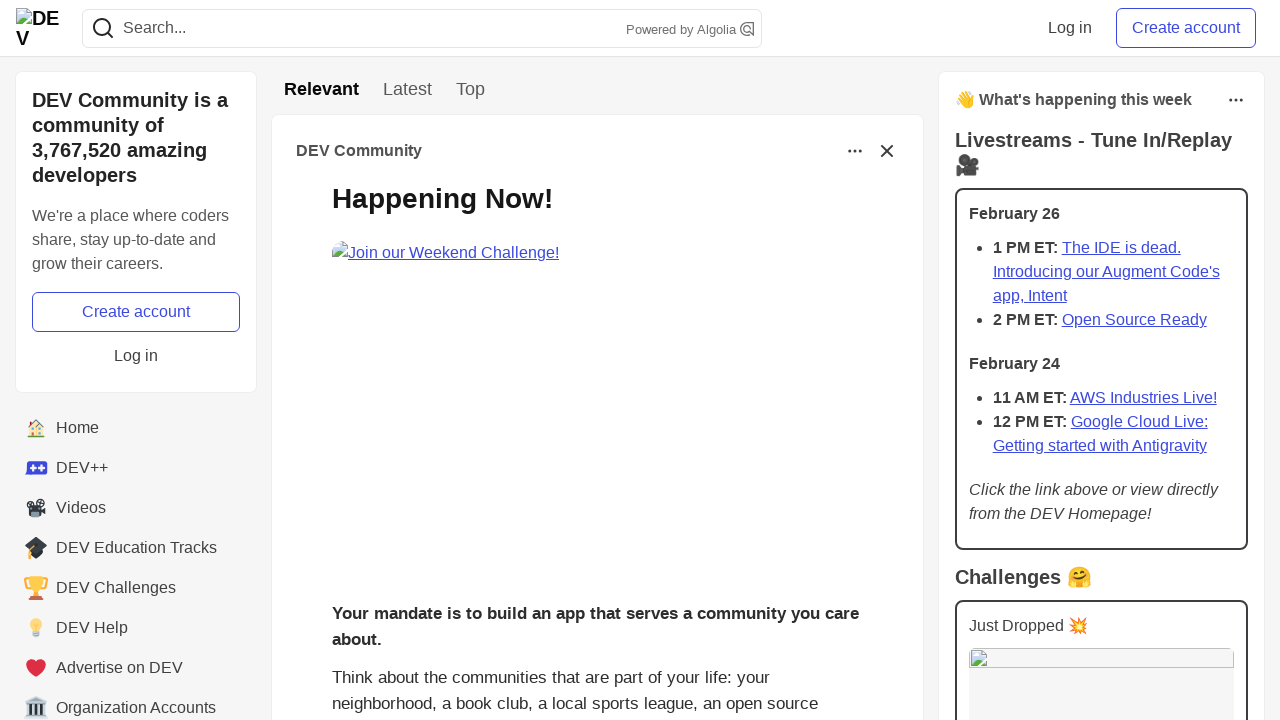

Filled search field with 'playwright' on #header-search input[type=text]
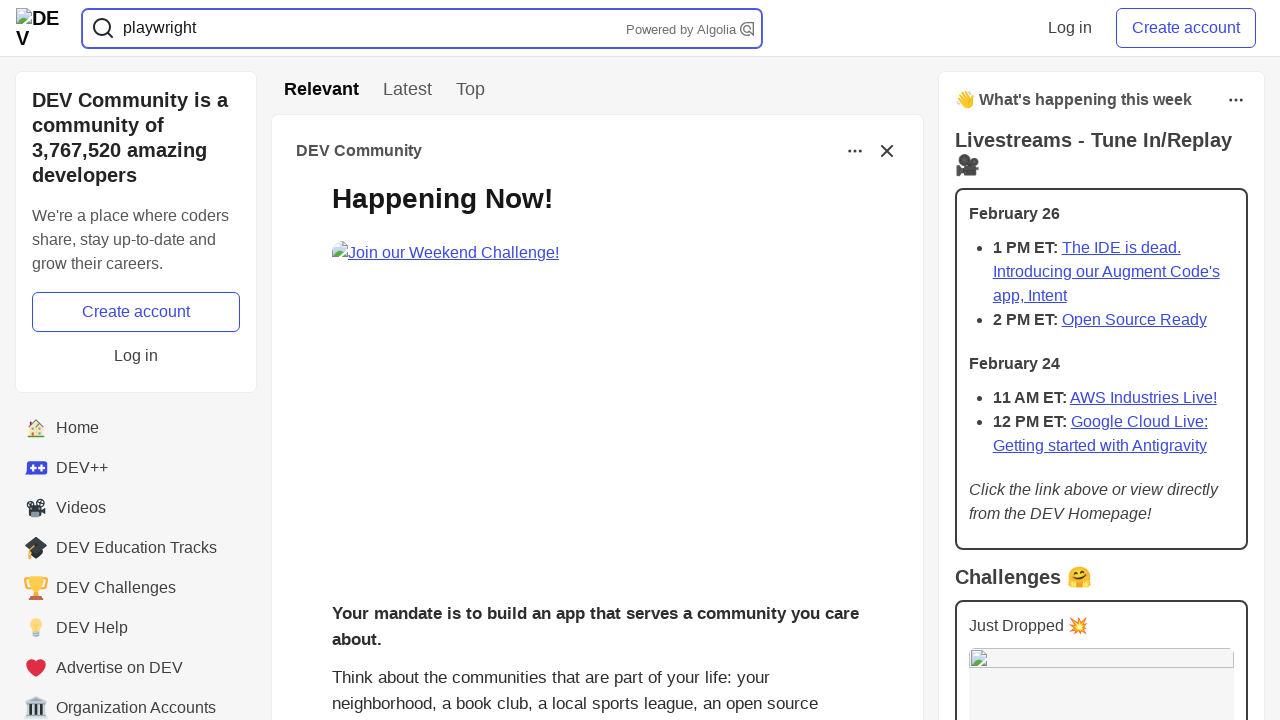

Clicked search submit button at (103, 28) on #header-search button[type=submit]
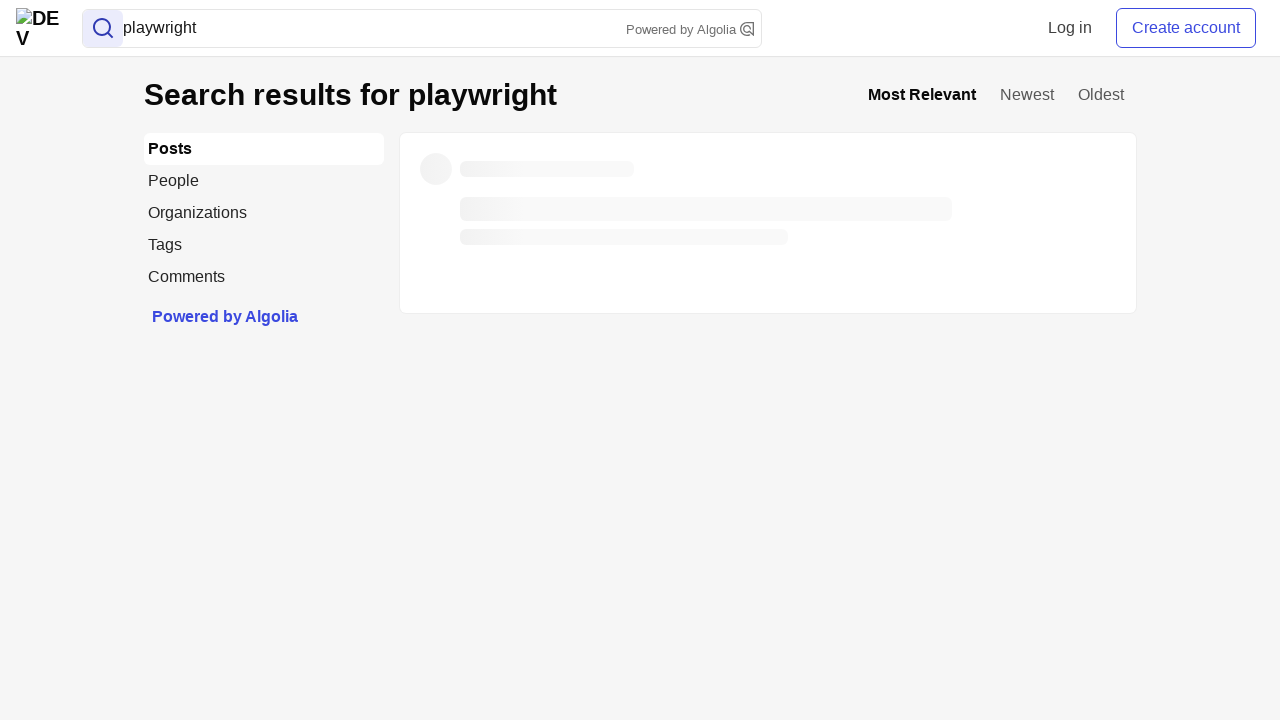

Article results loaded in articles list
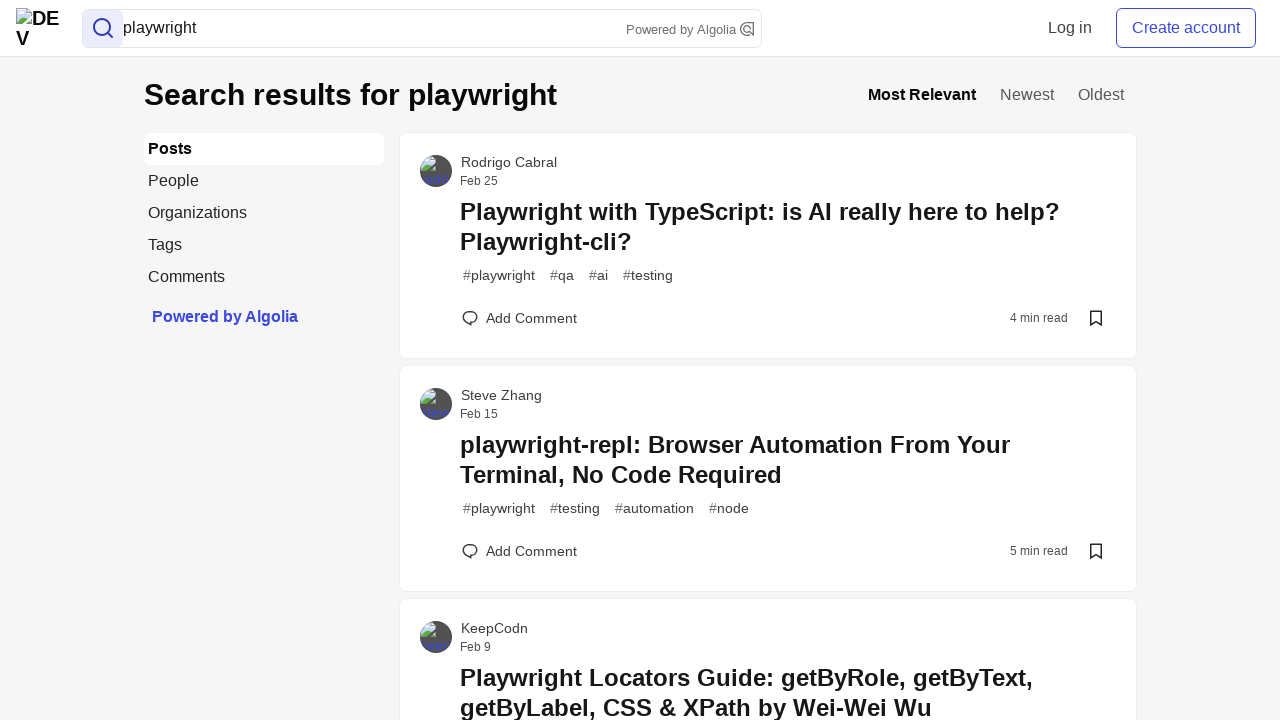

Clicked first article link to navigate at (788, 227) on article.crayons-story h3 a >> nth=0
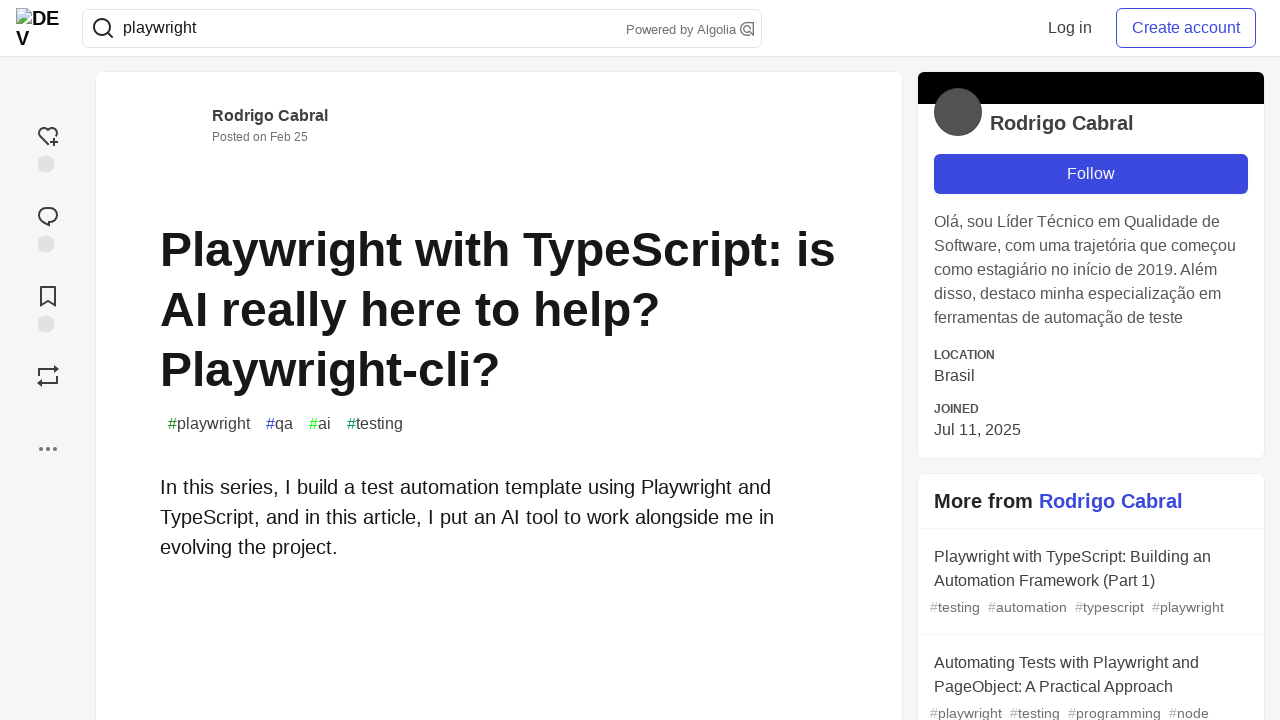

Article page loaded with h1 heading visible
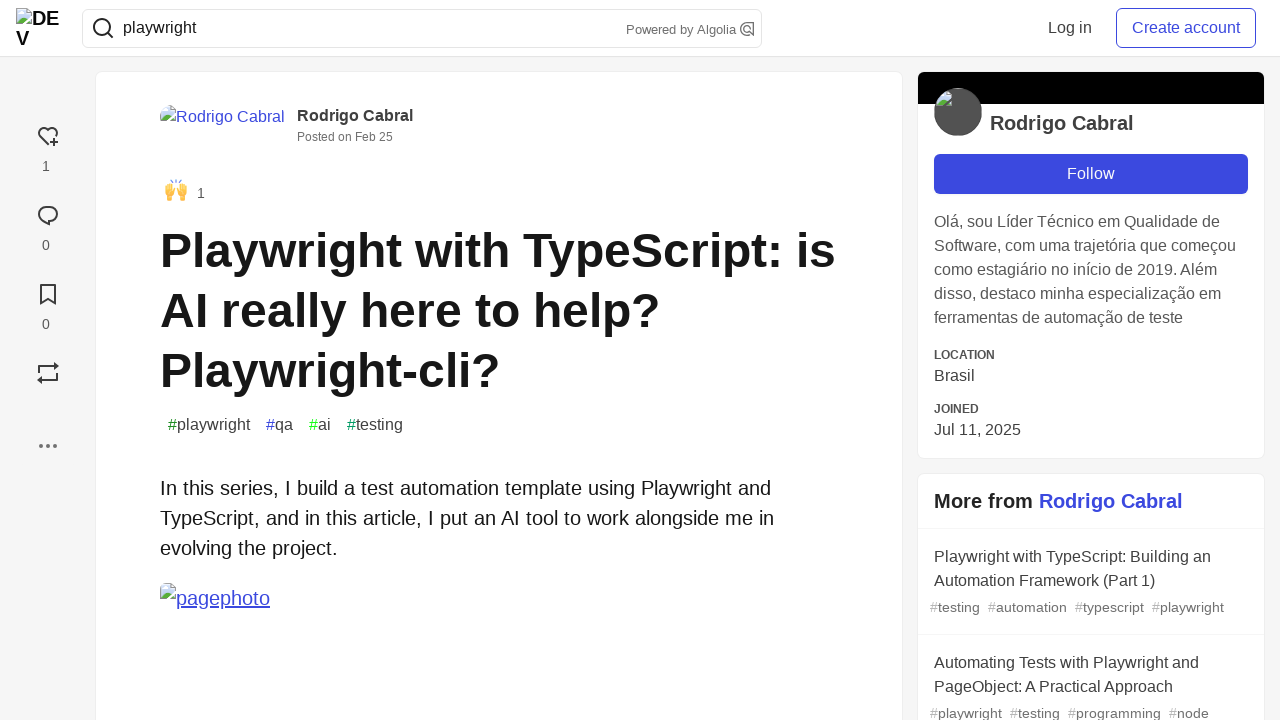

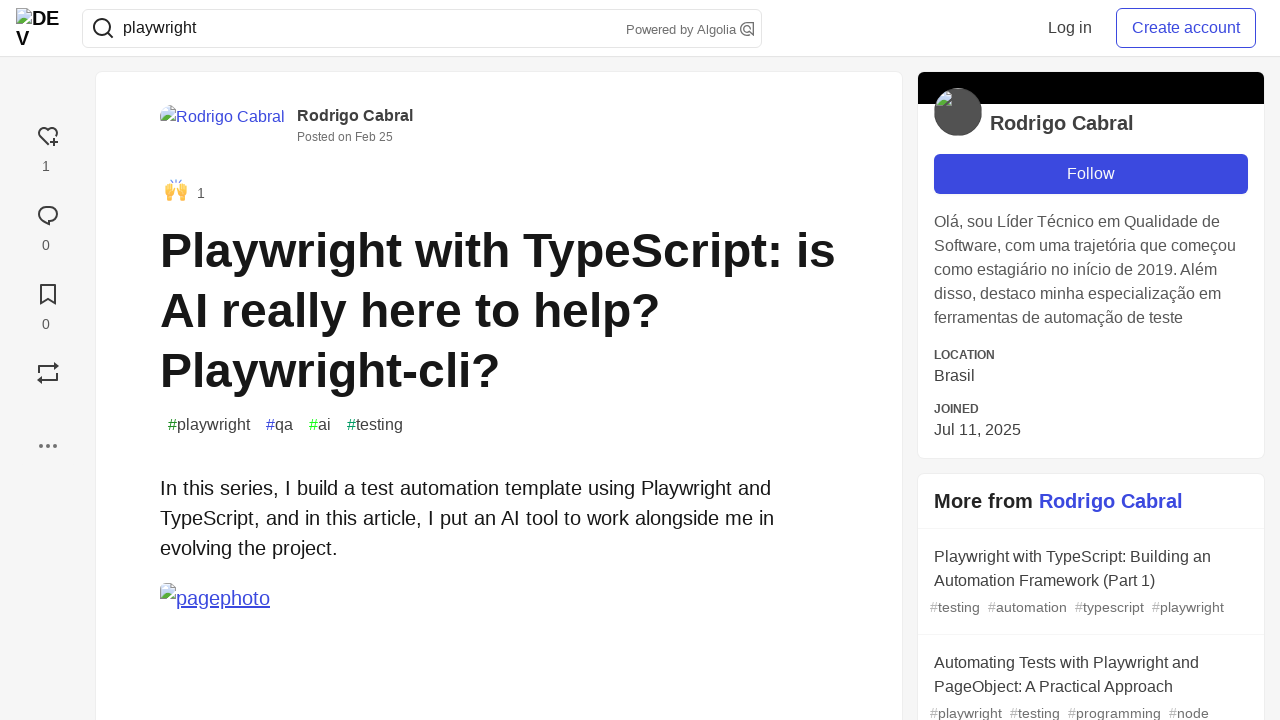